Tests sending text to a JavaScript prompt dialog by clicking the third alert button, entering text, accepting the prompt, and verifying the entered text is displayed.

Starting URL: https://testcenter.techproeducation.com/index.php?page=javascript-alerts

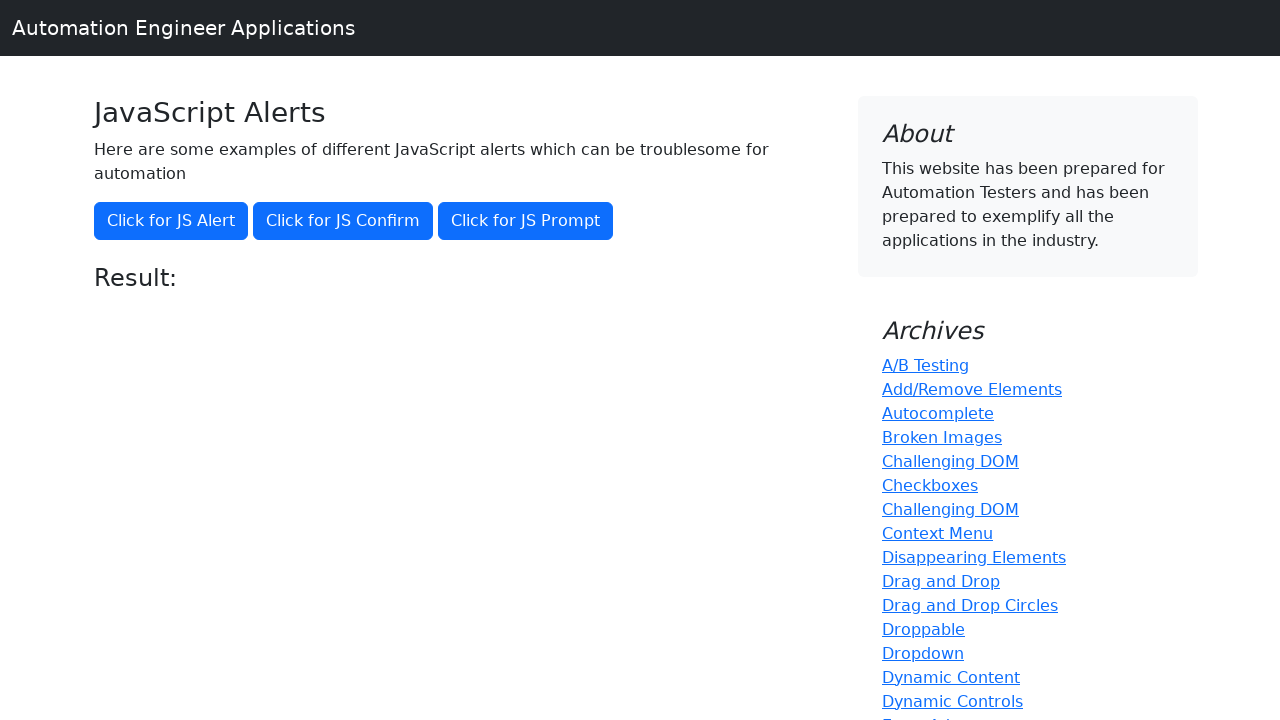

Set up dialog handler to accept prompt with text 'Hello World'
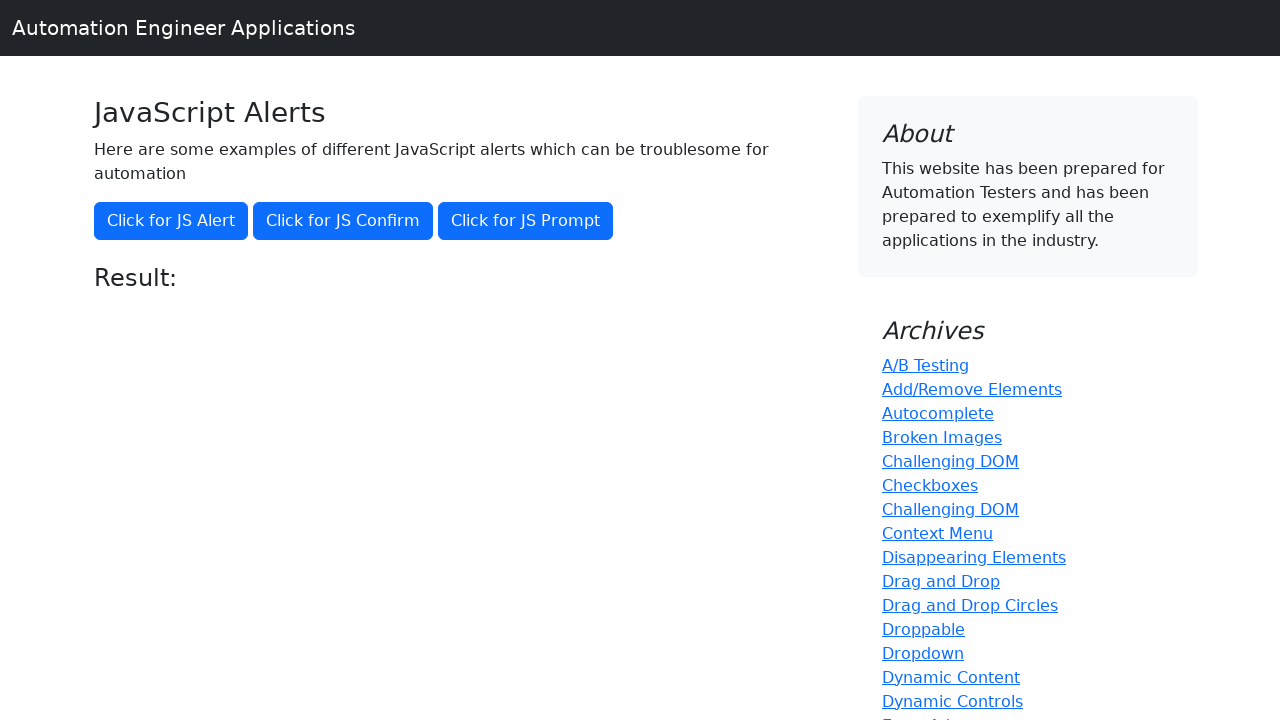

Clicked the third alert button to trigger JavaScript prompt dialog at (526, 221) on button[onclick='jsPrompt()']
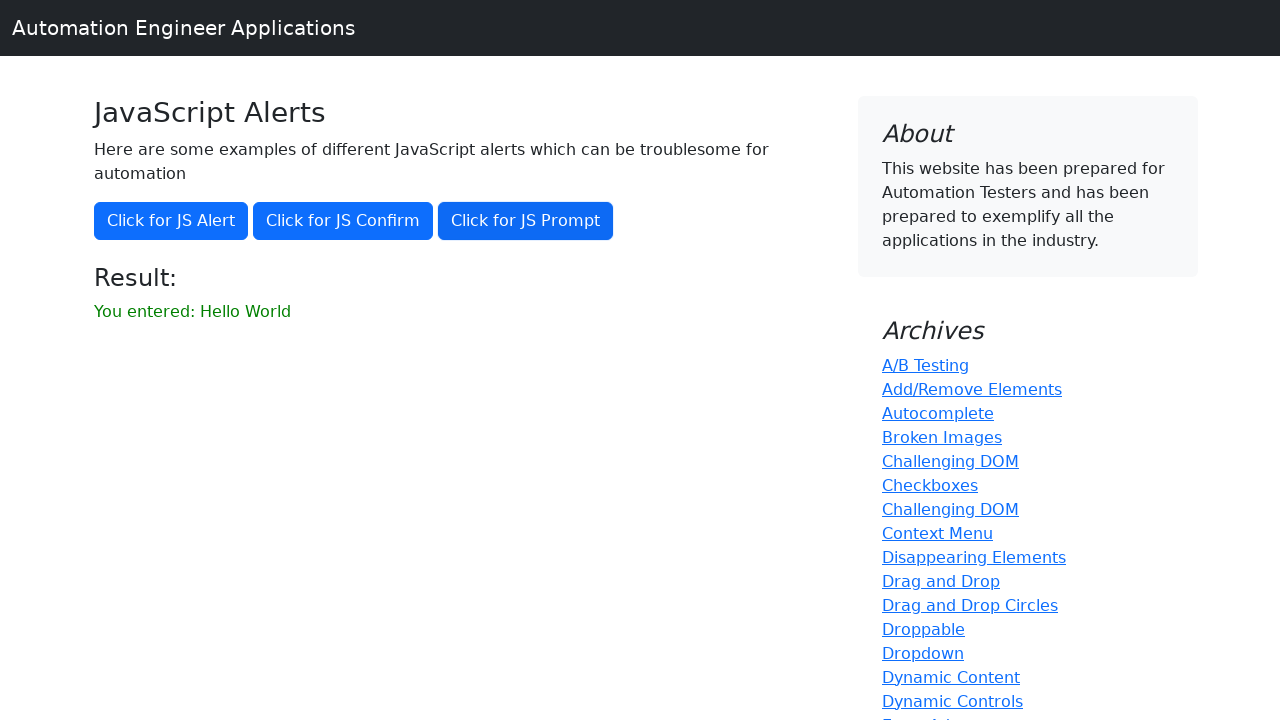

Result element loaded after prompt was accepted
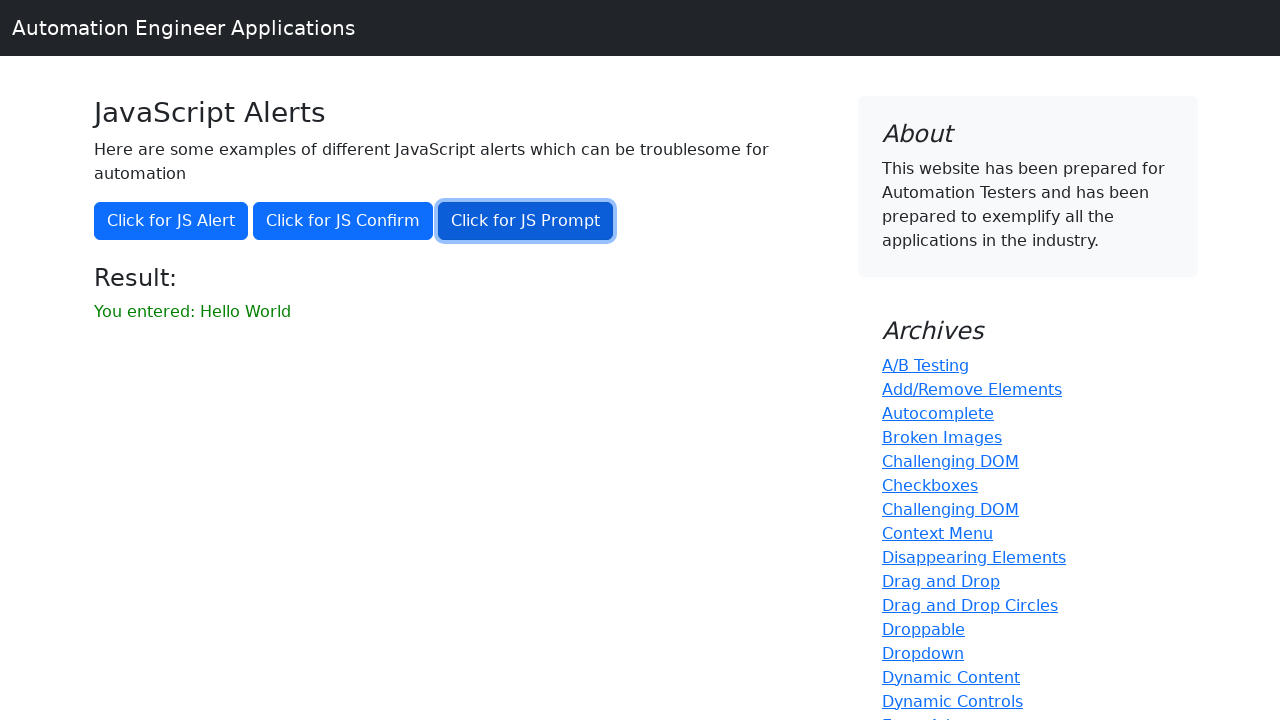

Retrieved result text from #result element
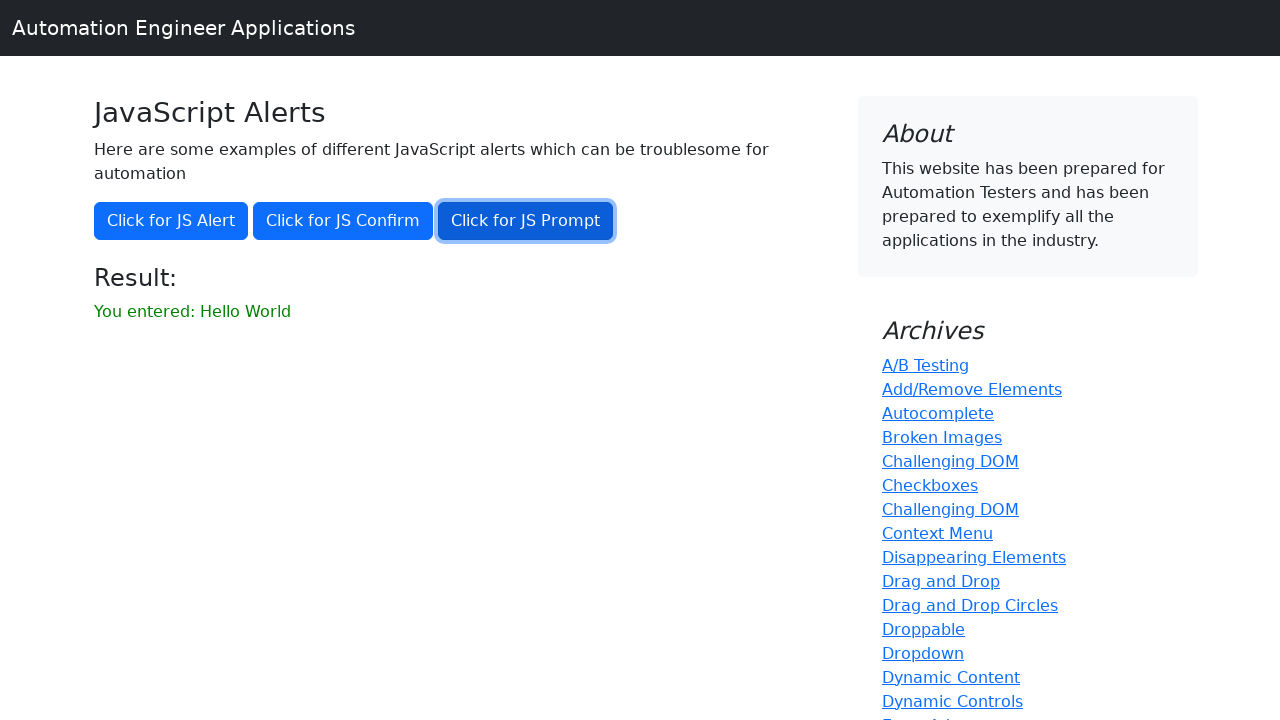

Verified result text matches 'You entered: Hello World'
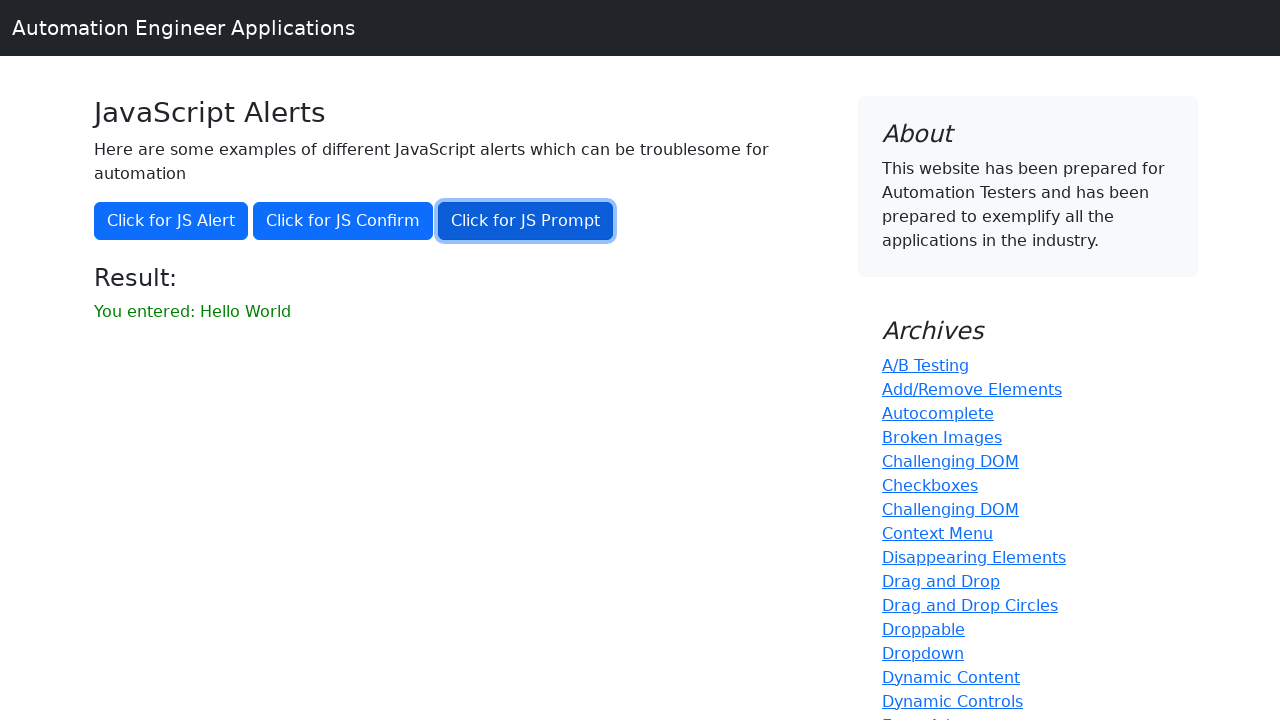

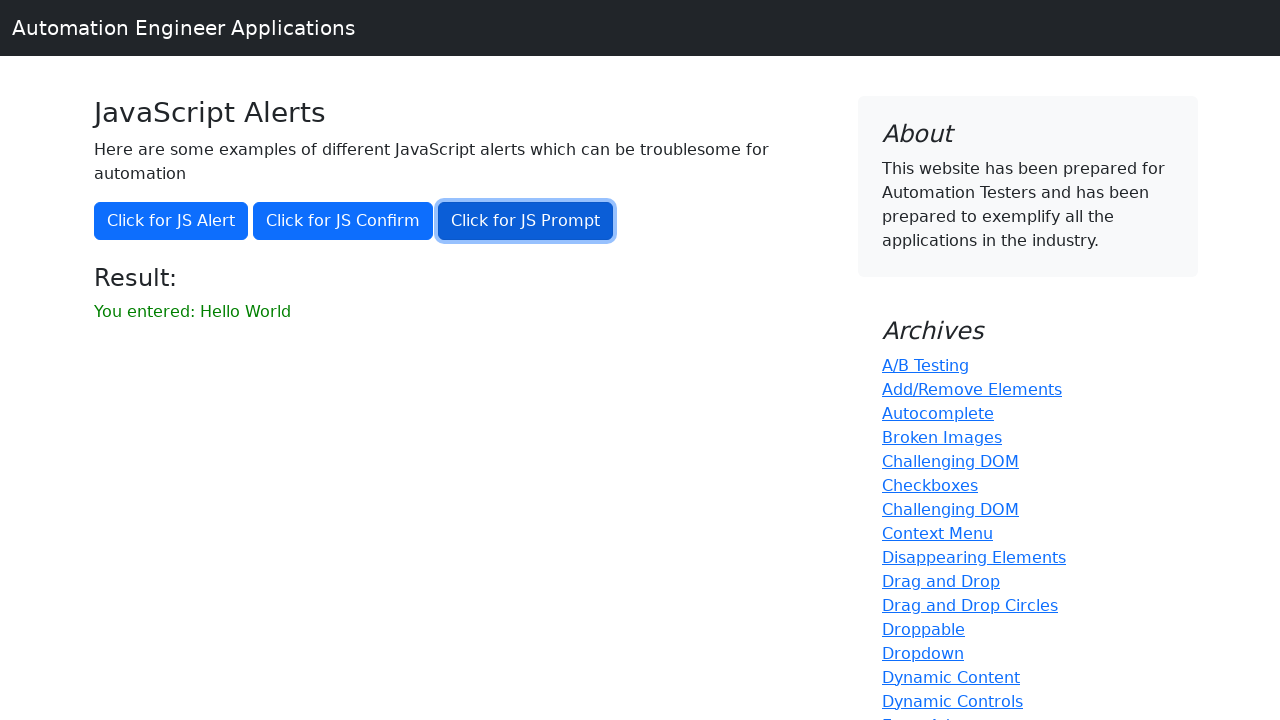